Tests dynamic loading functionality by clicking a start button and waiting for a "Hello World!" message to appear

Starting URL: http://the-internet.herokuapp.com/dynamic_loading/1

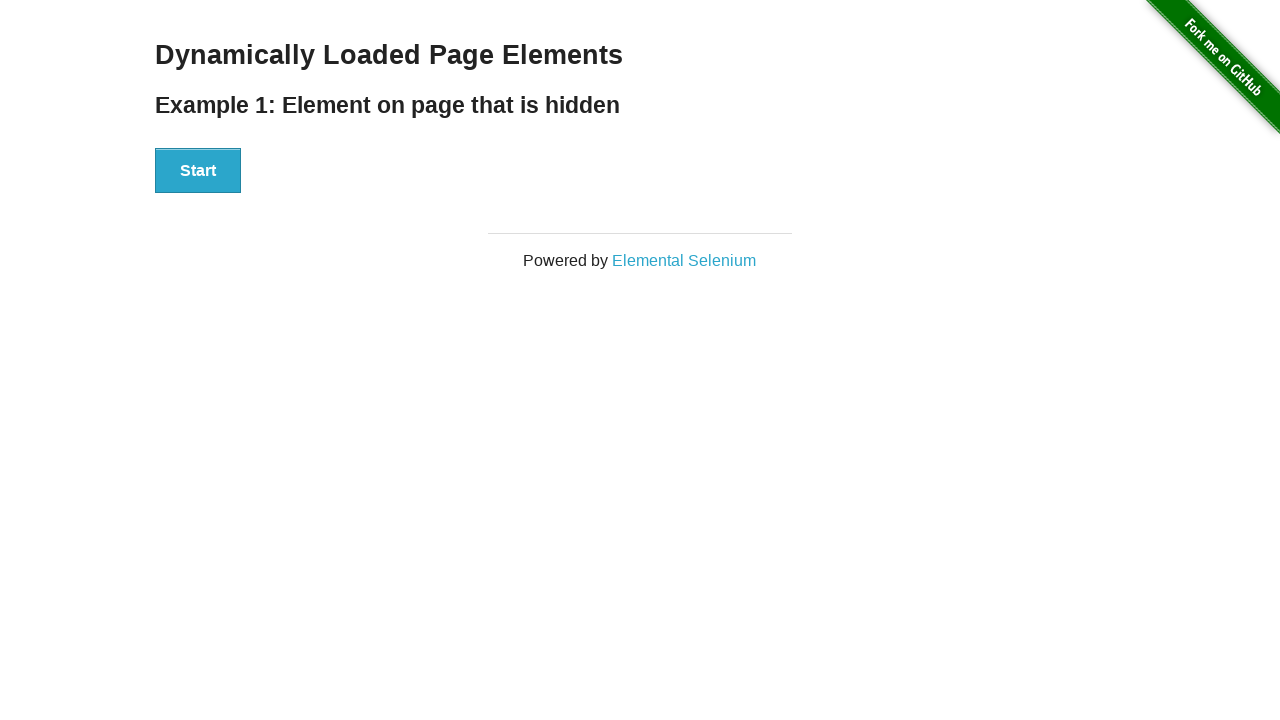

Clicked the Start button to trigger dynamic loading at (198, 171) on #start button
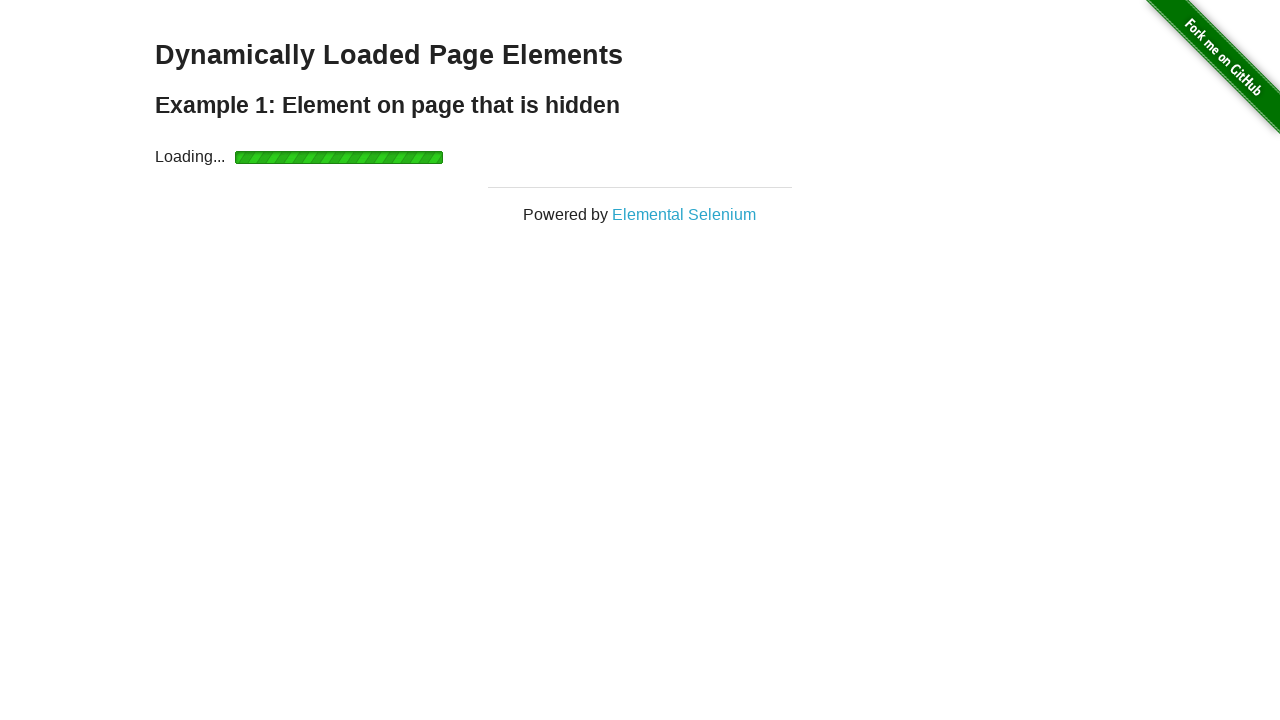

Waited for 'Hello World!' message to appear
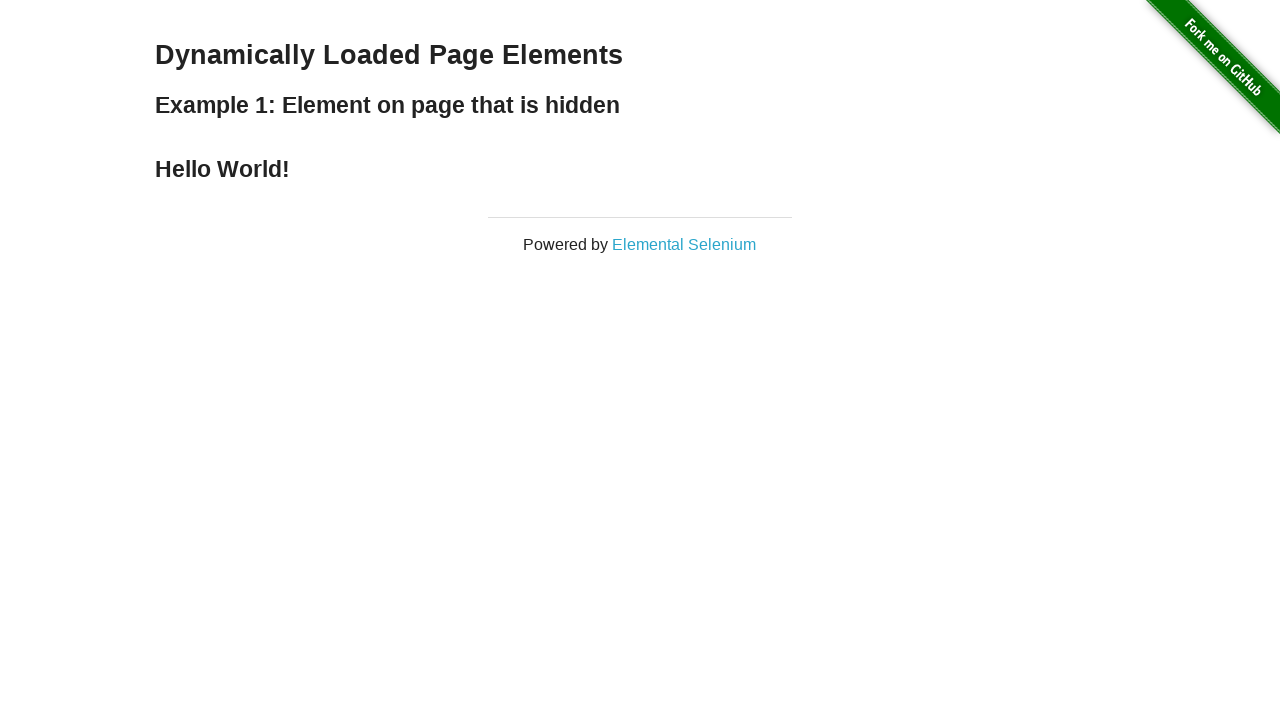

Located the message element
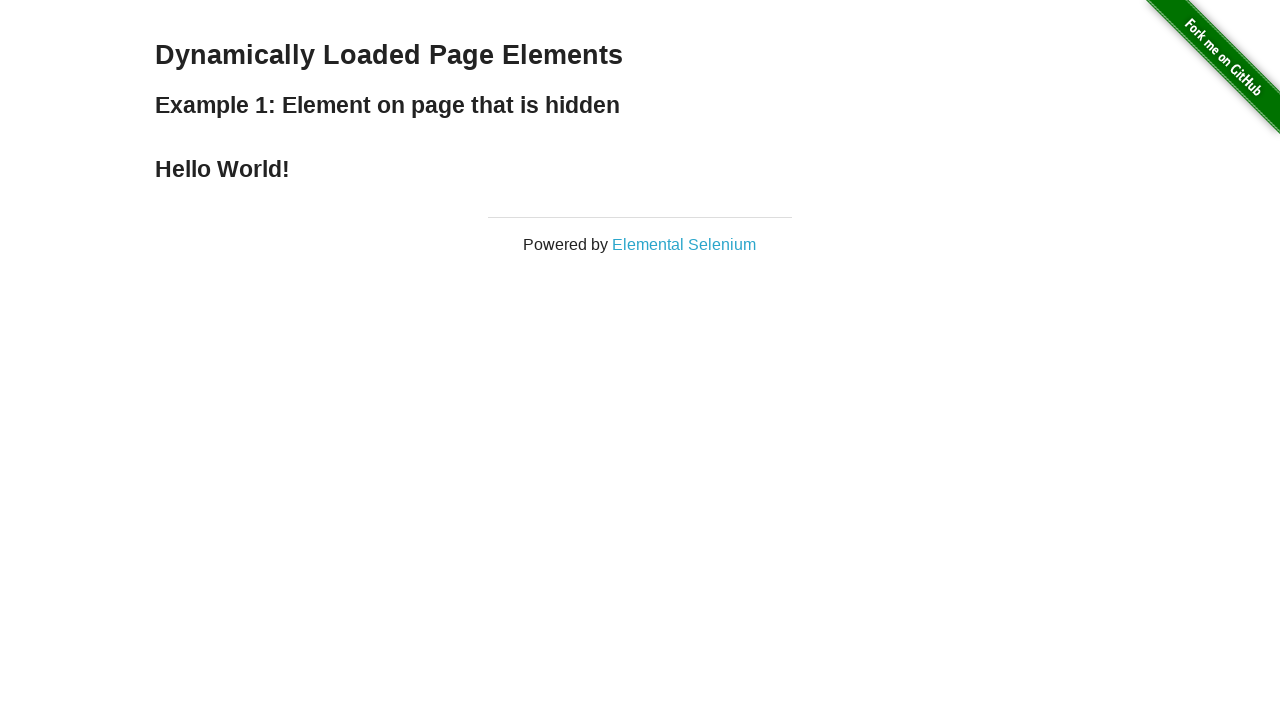

Verified that 'Hello World!' text is present in the message
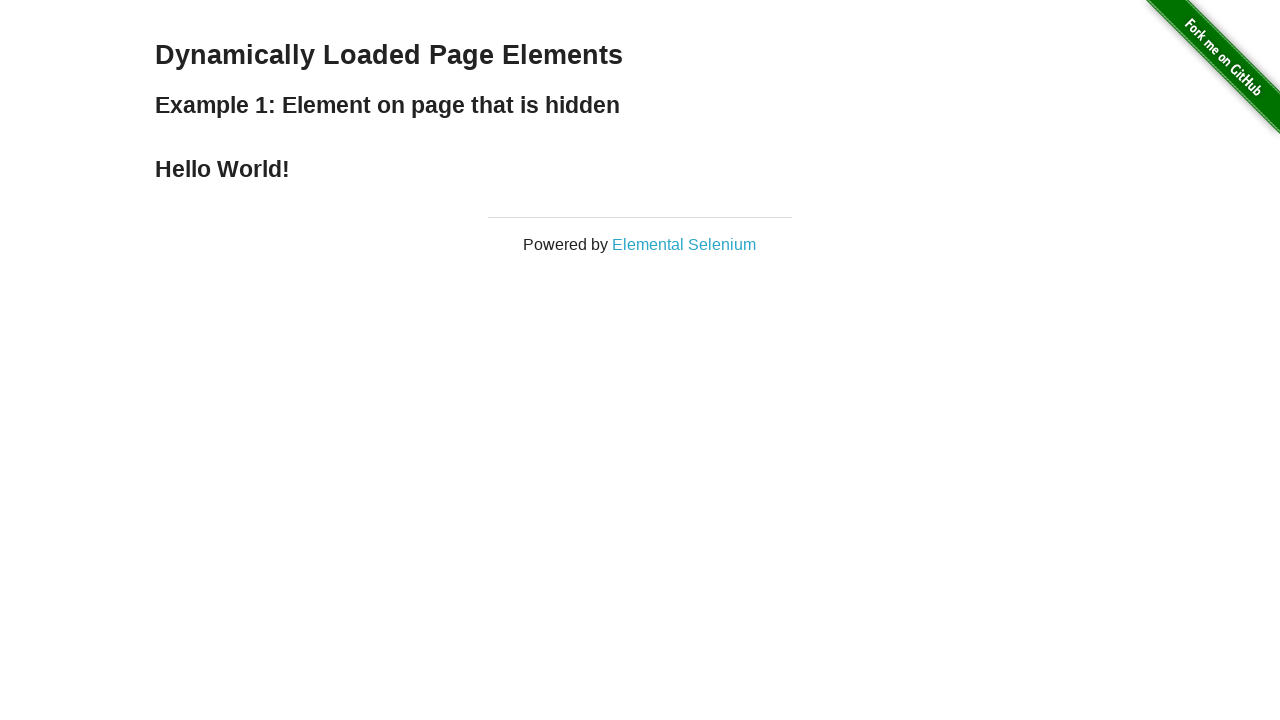

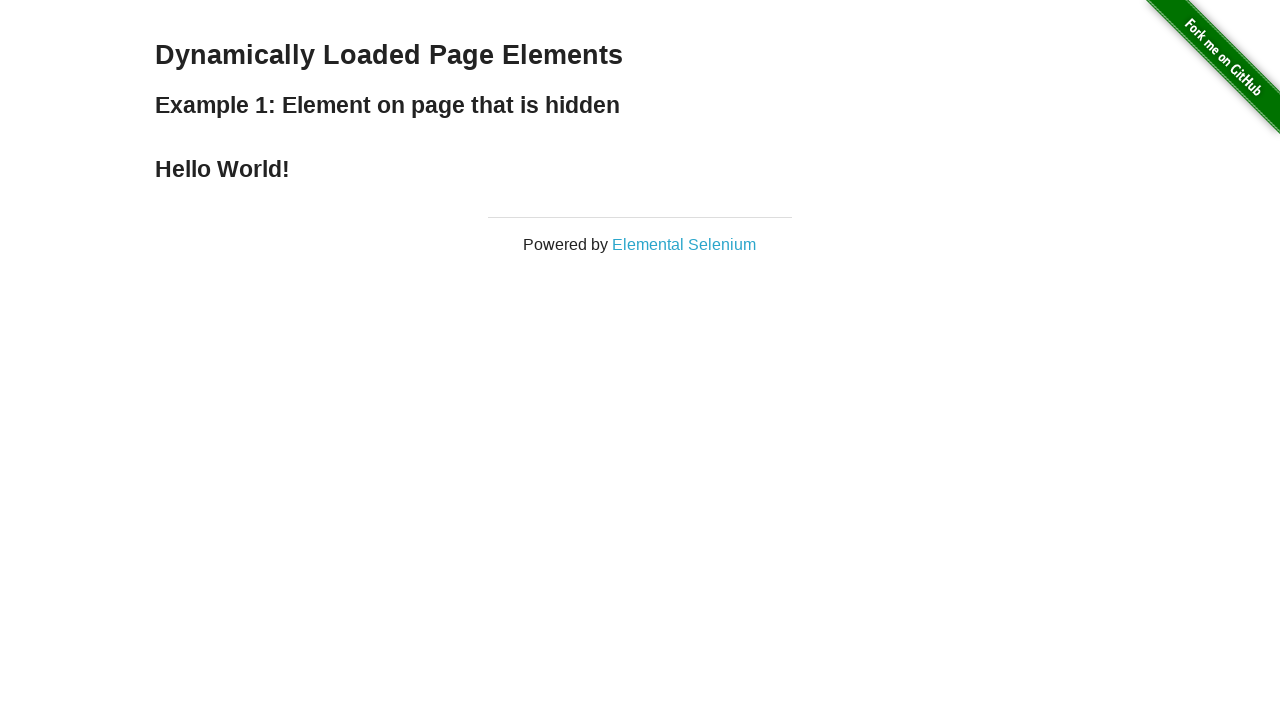